Tests checkbox functionality by finding all car-related checkboxes on a practice page and clicking each one sequentially to select them.

Starting URL: https://www.letskodeit.com/practice

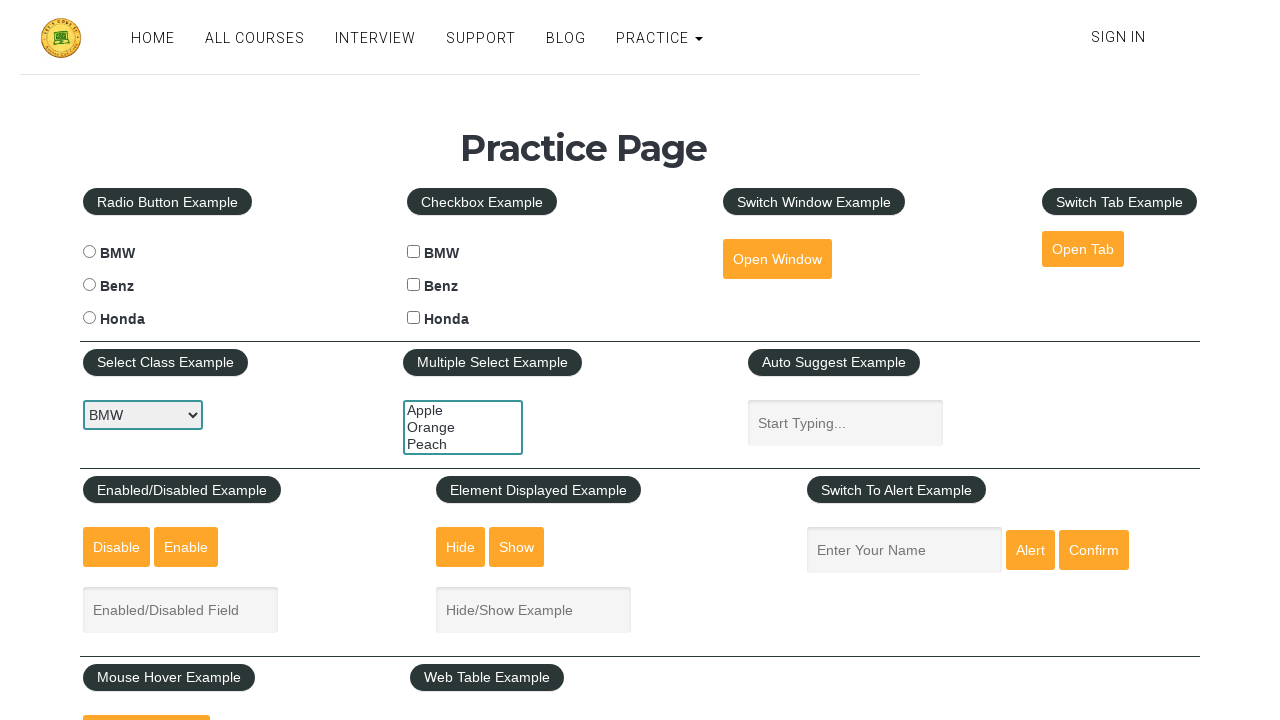

Waited for car checkboxes to load on practice page
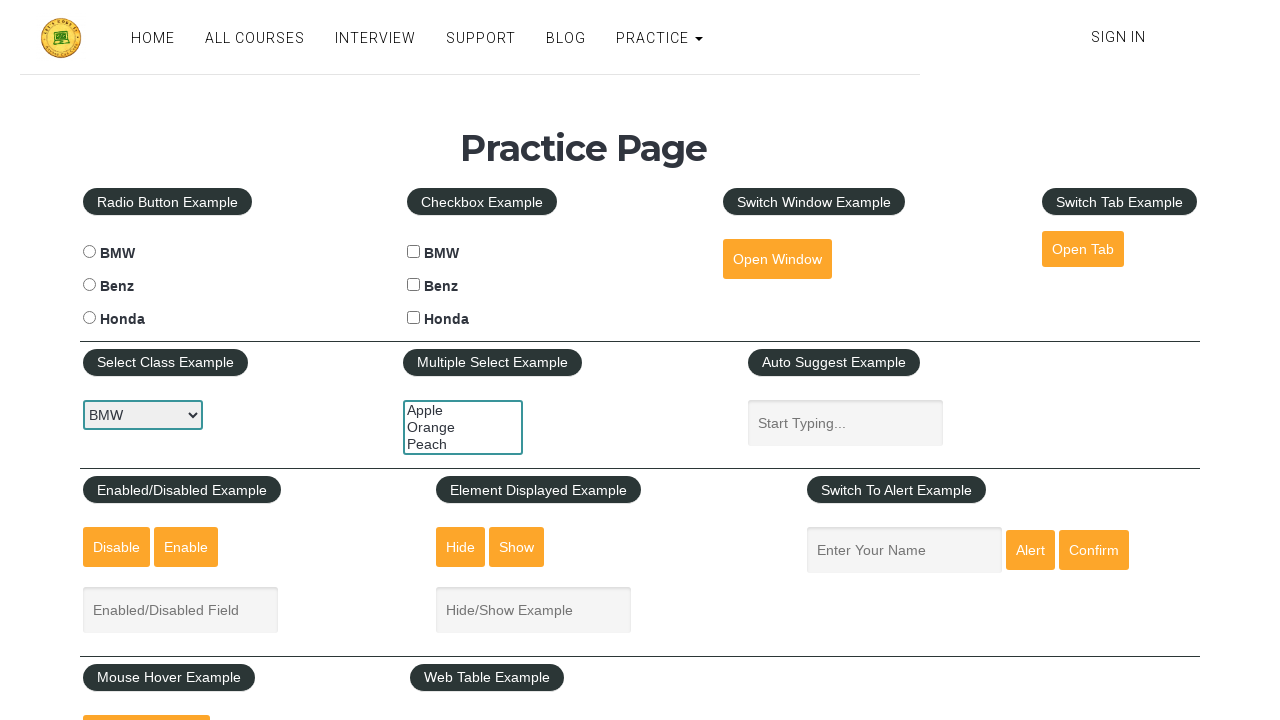

Located all car-related checkboxes
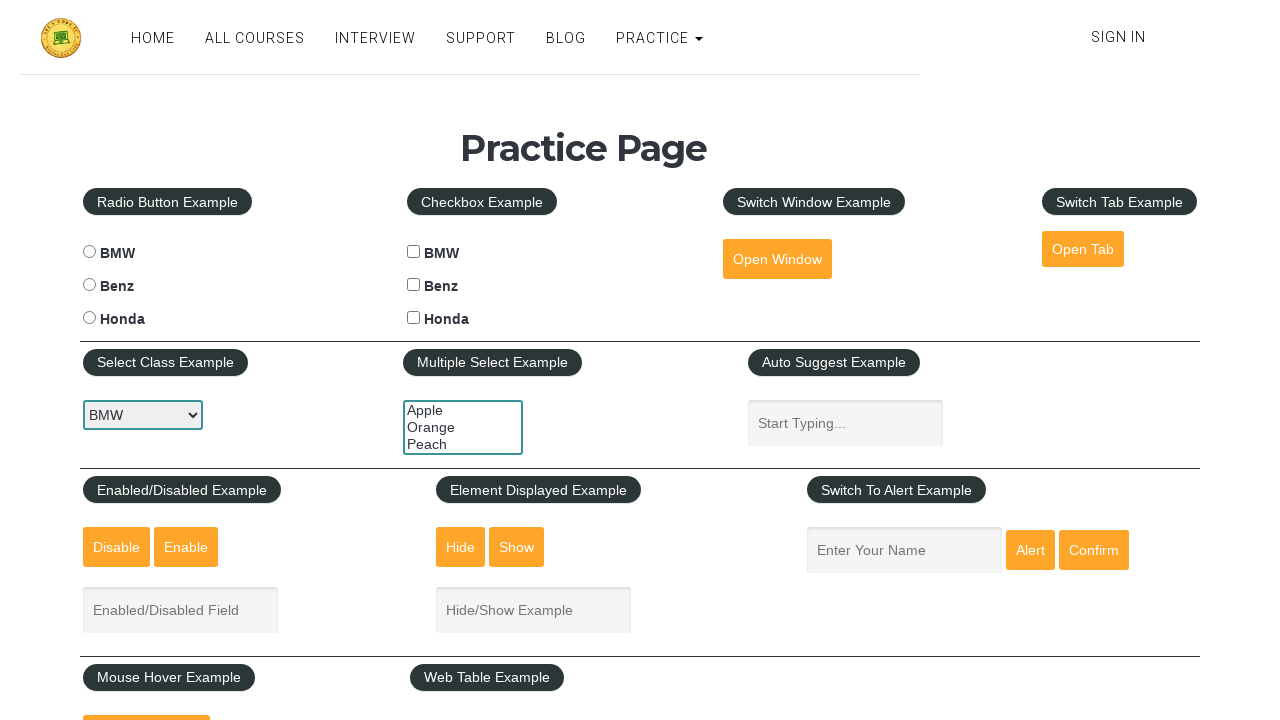

Found 3 car checkboxes to select
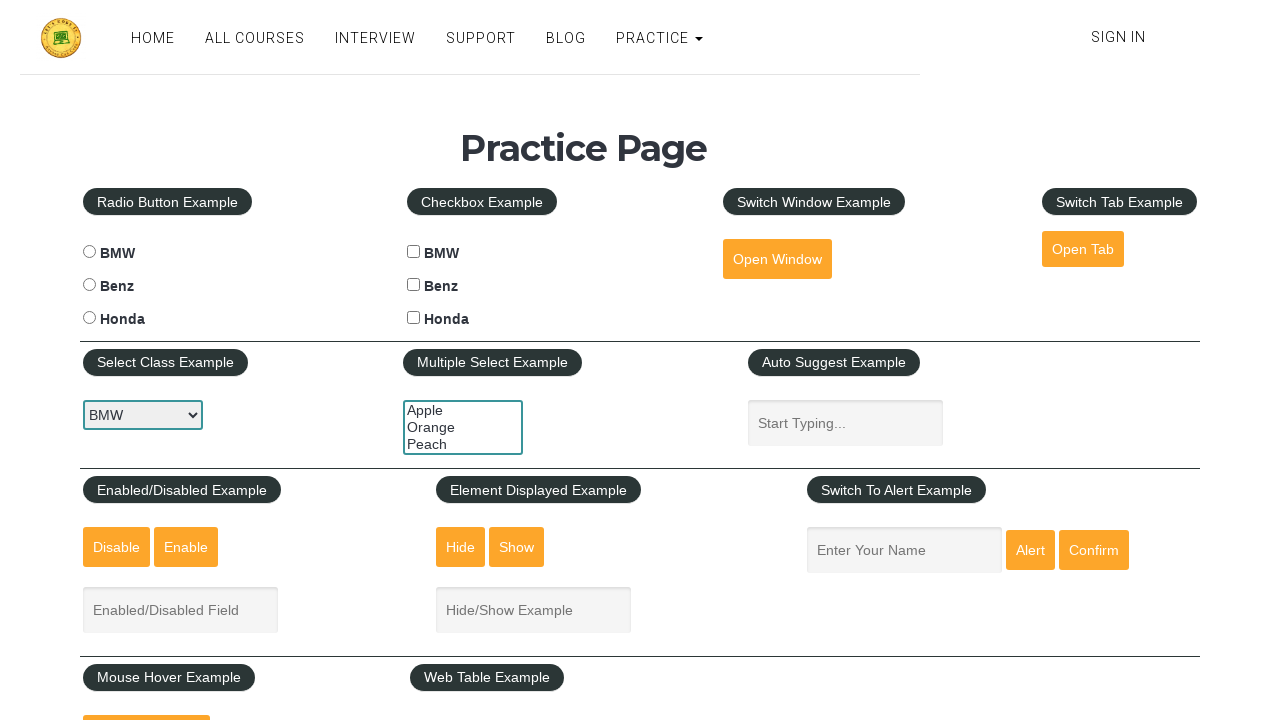

Clicked car checkbox 1 of 3 at (414, 252) on input[name='cars'][type='checkbox'] >> nth=0
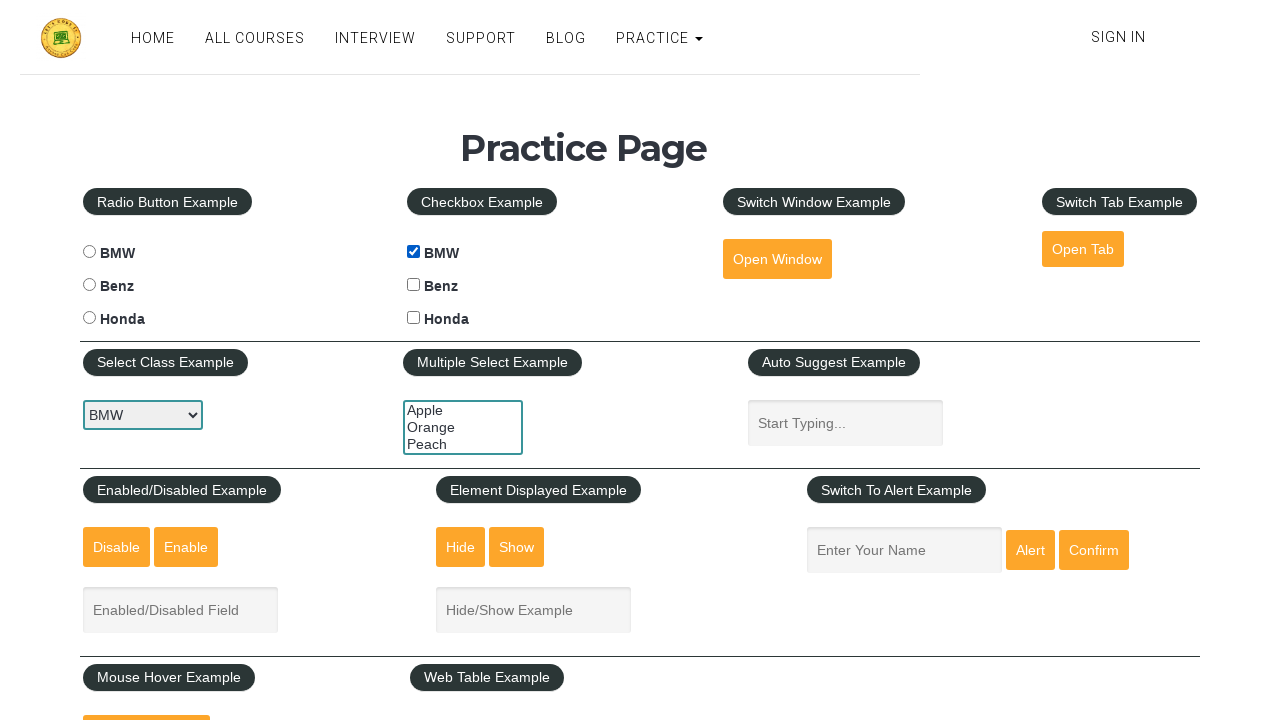

Waited 500ms after clicking checkbox 1
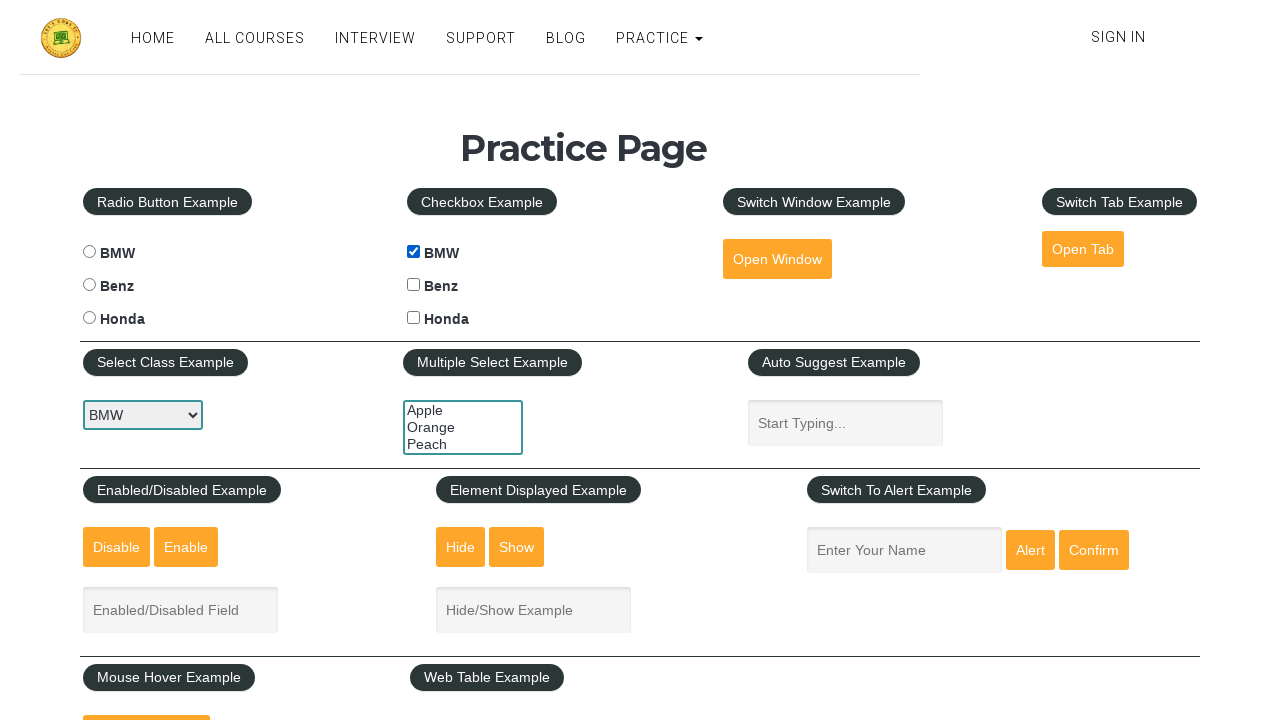

Clicked car checkbox 2 of 3 at (414, 285) on input[name='cars'][type='checkbox'] >> nth=1
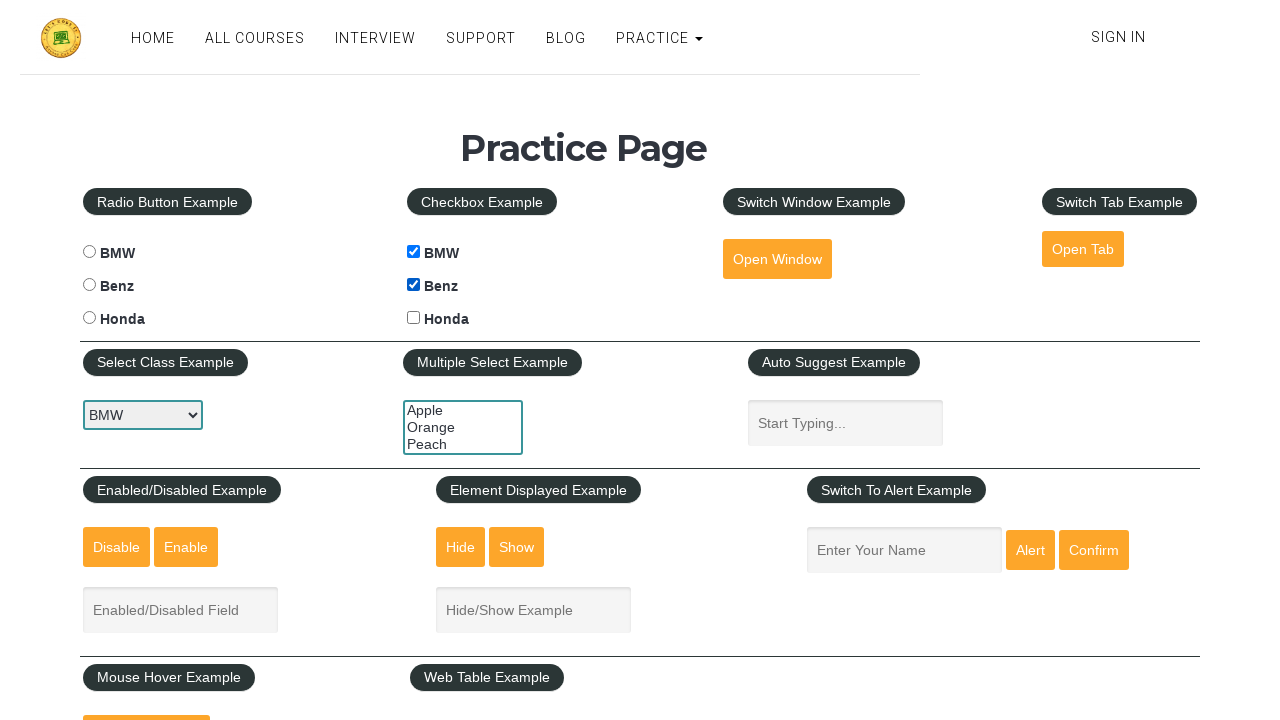

Waited 500ms after clicking checkbox 2
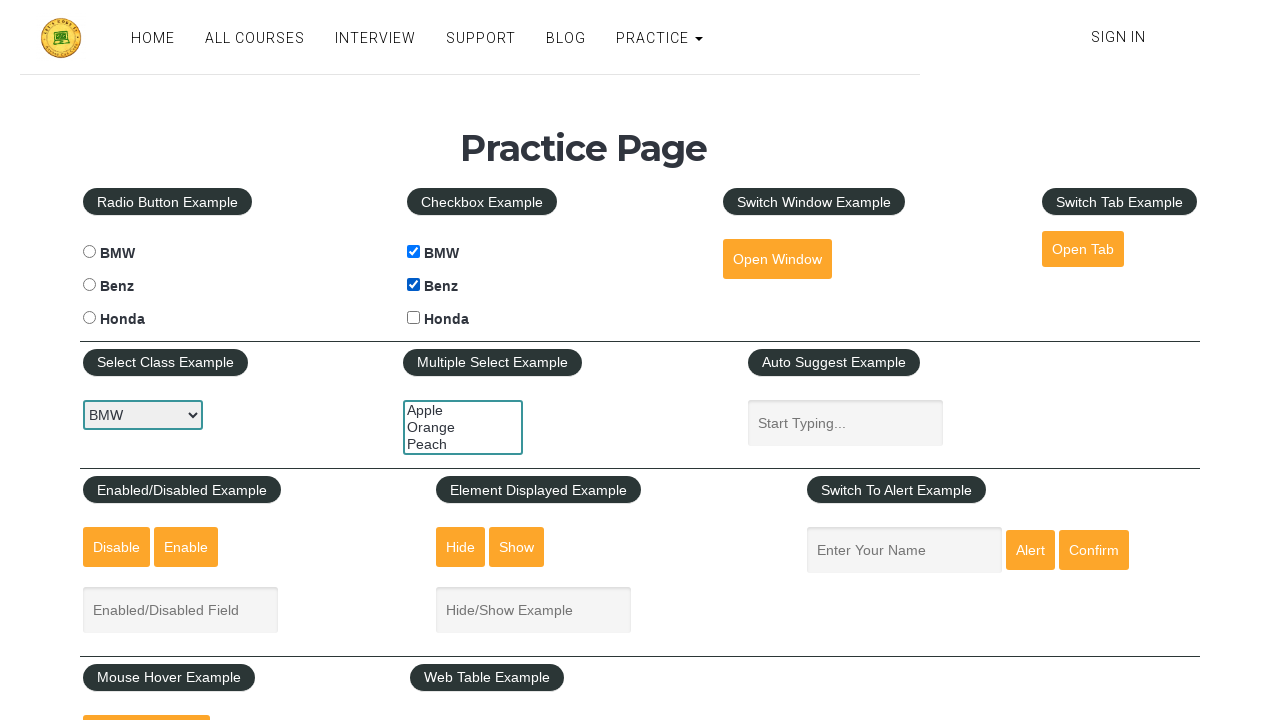

Clicked car checkbox 3 of 3 at (414, 318) on input[name='cars'][type='checkbox'] >> nth=2
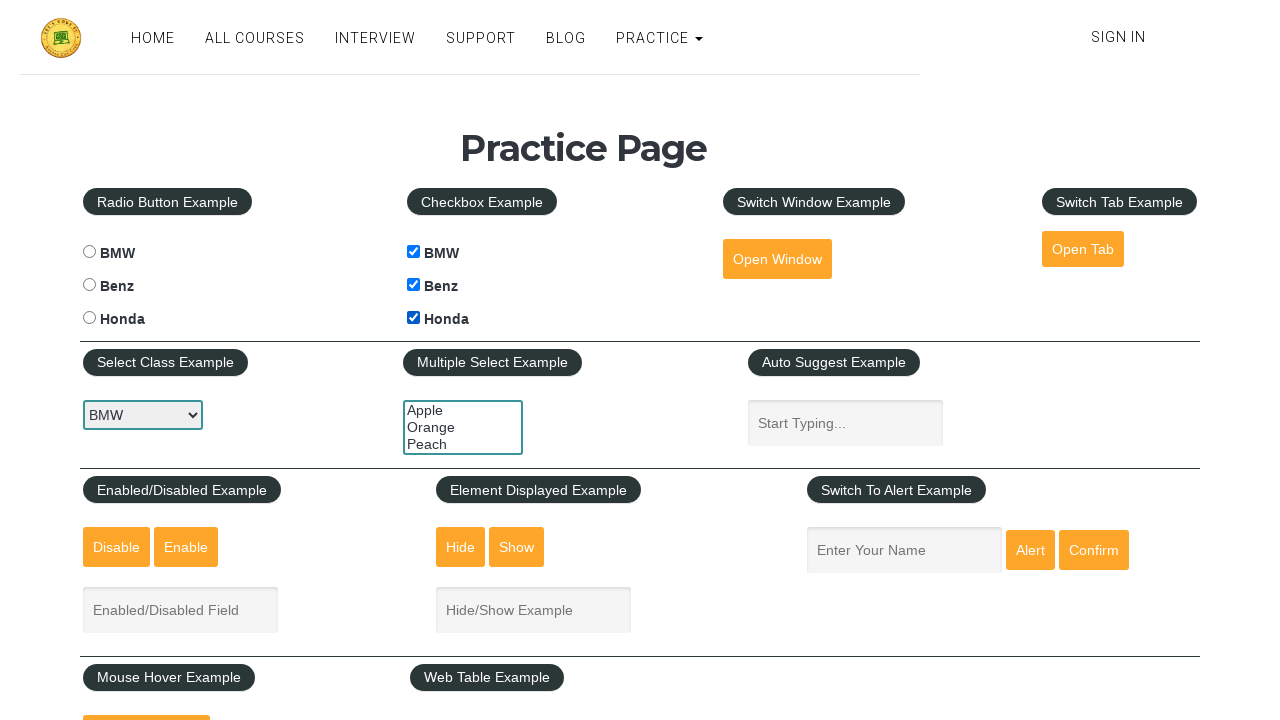

Waited 500ms after clicking checkbox 3
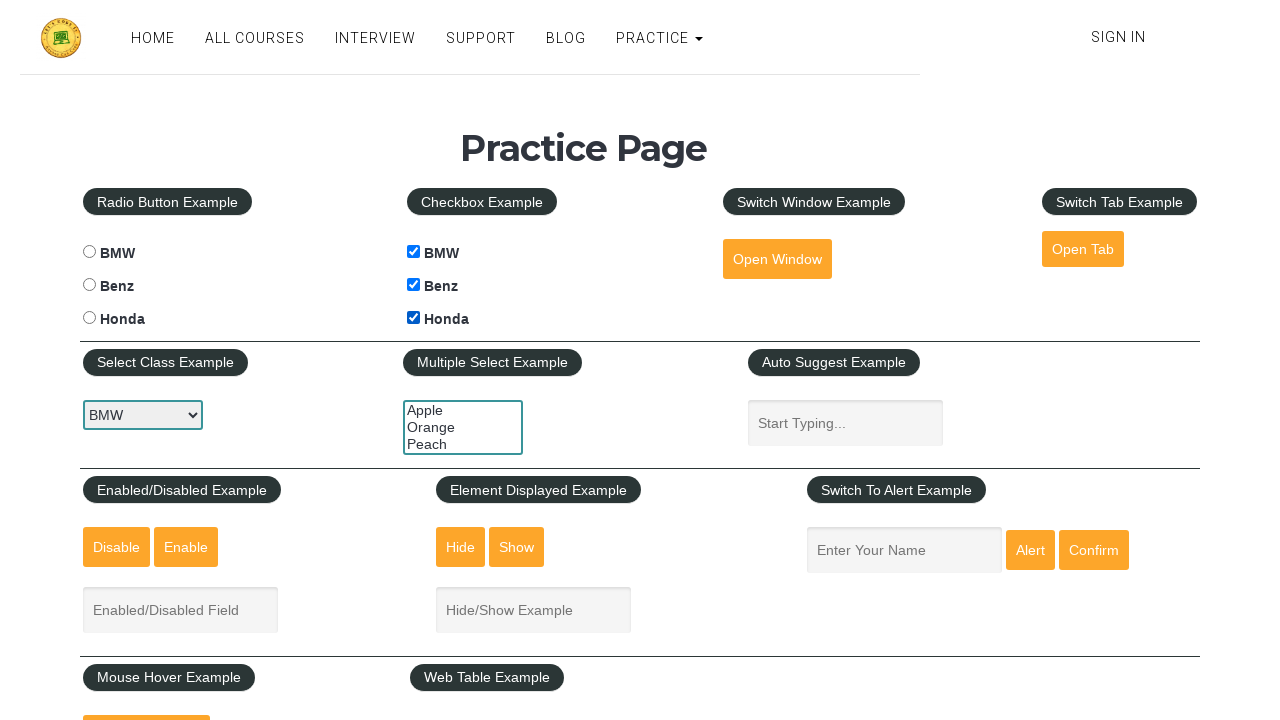

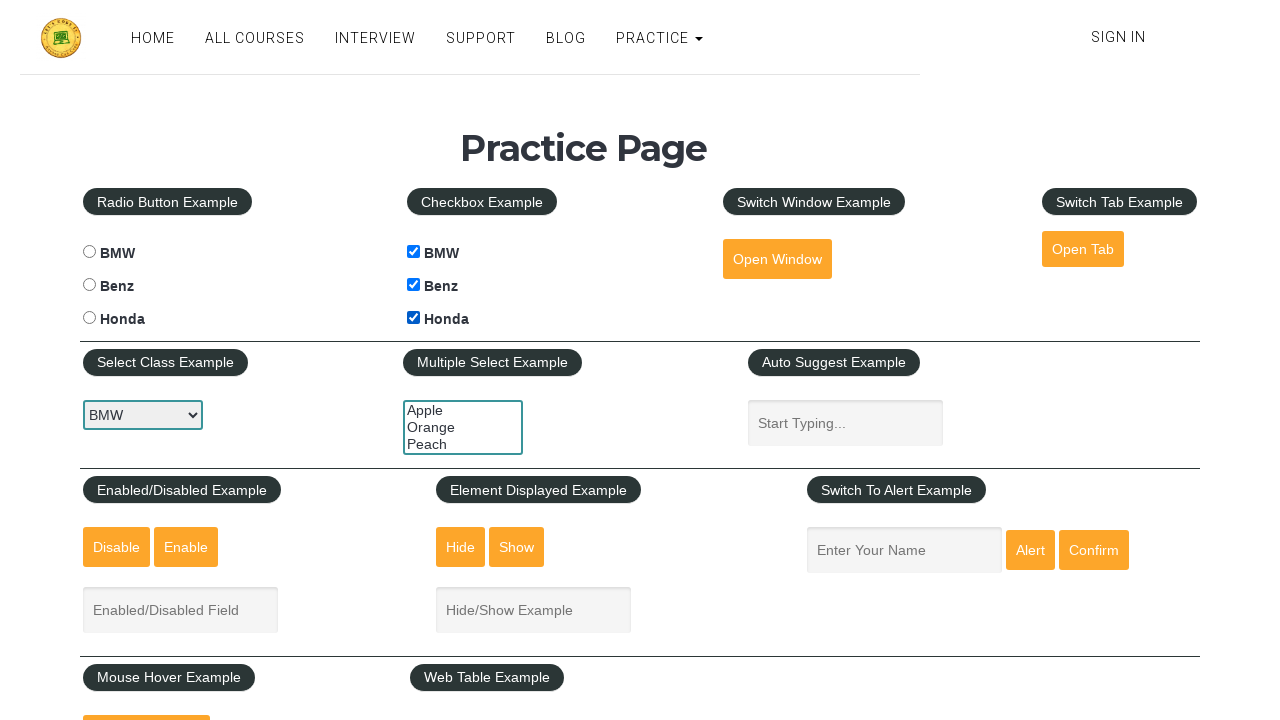